Tests relative locator functionality on a web table practice page by finding a username link and locating elements positioned above, below, and to the right of it using Playwright's locator methods.

Starting URL: https://selectorshub.com/xpath-practice-page/

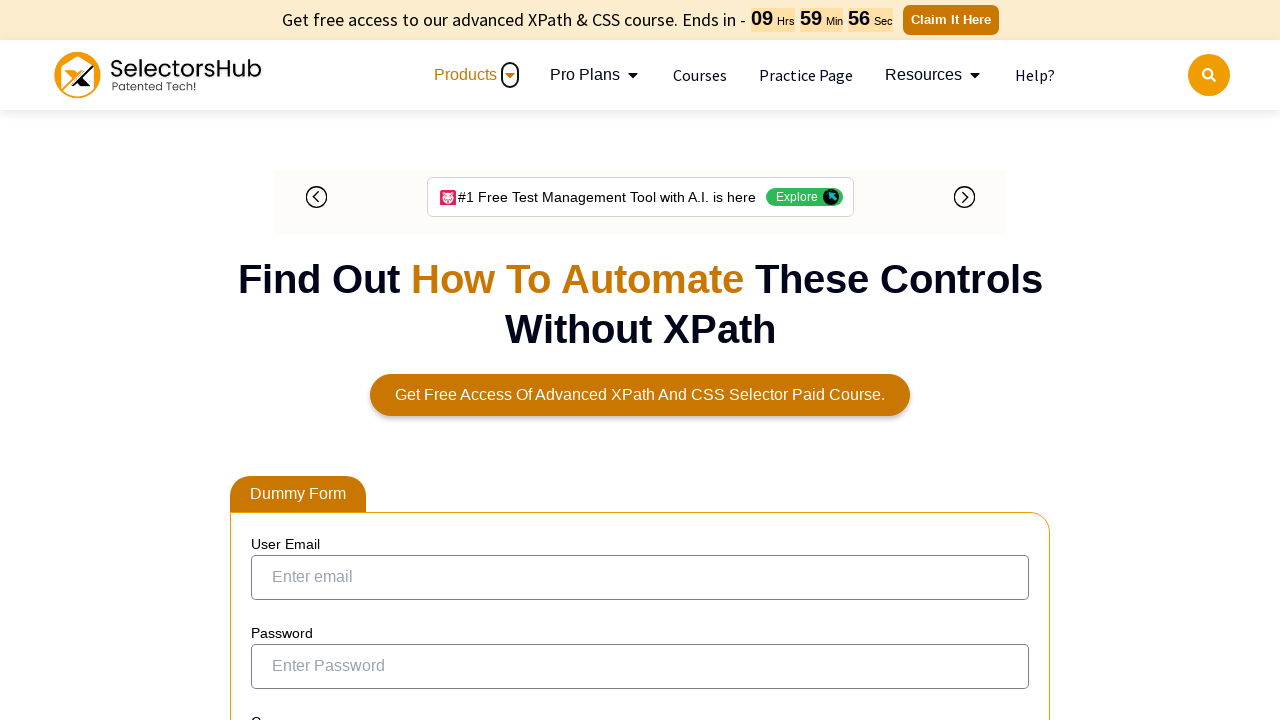

Waited 2 seconds for page to load
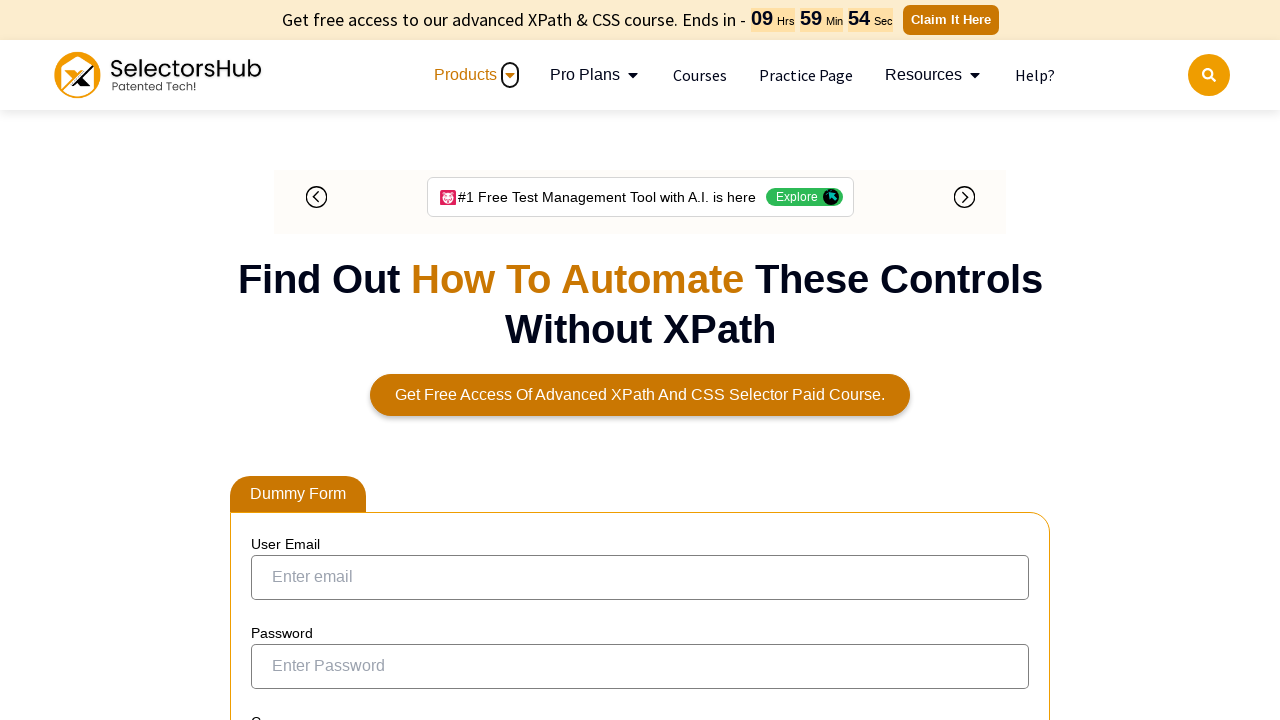

Located username link 'Joe.Root'
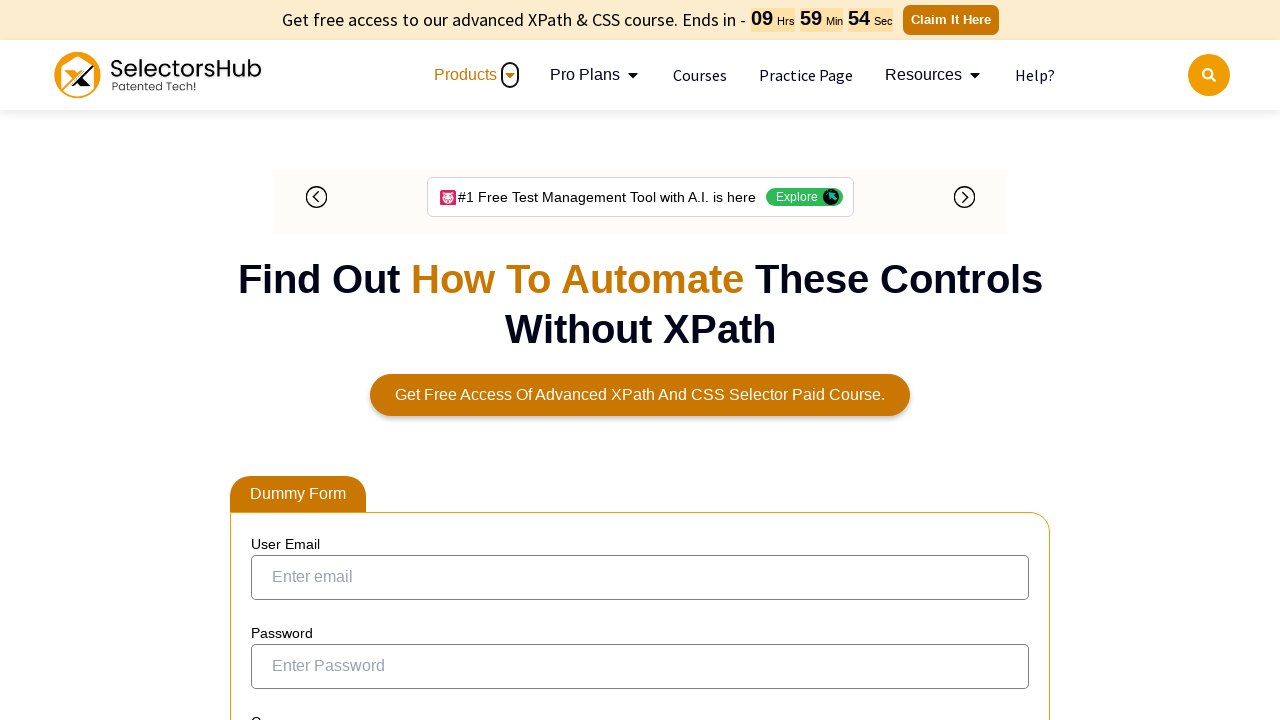

Waited for username element to become visible
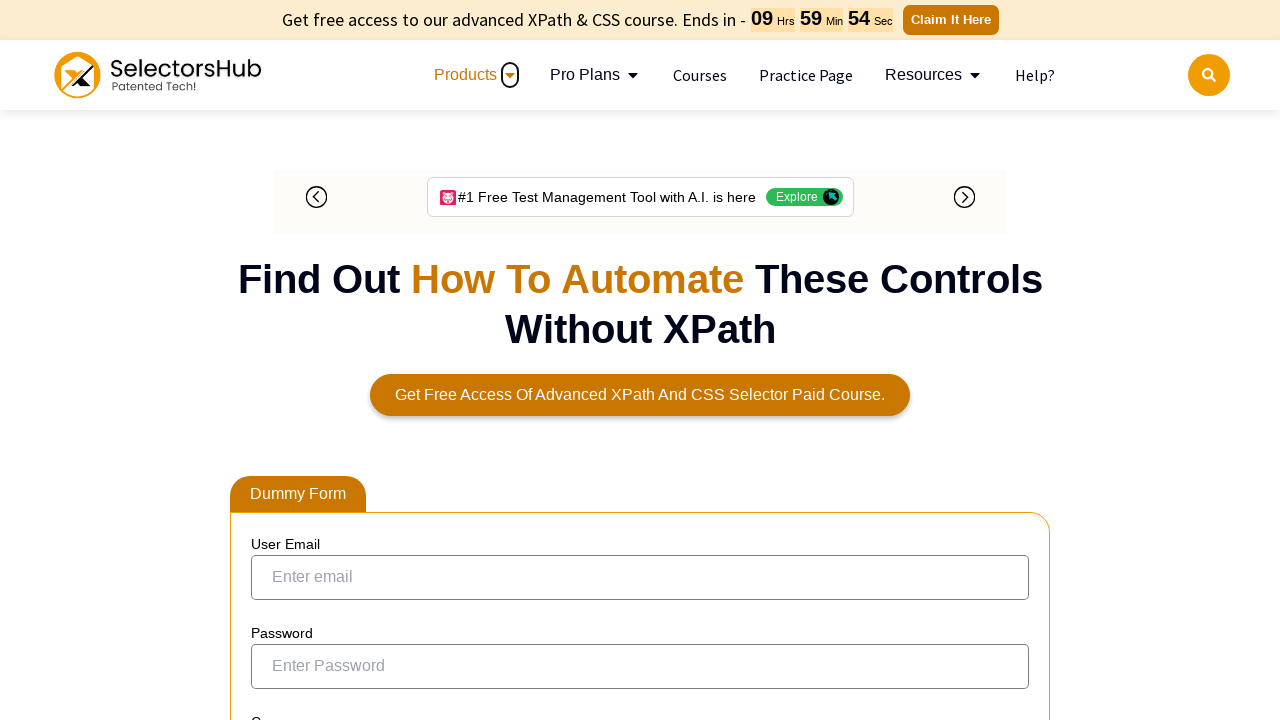

Retrieved bounding box of username element
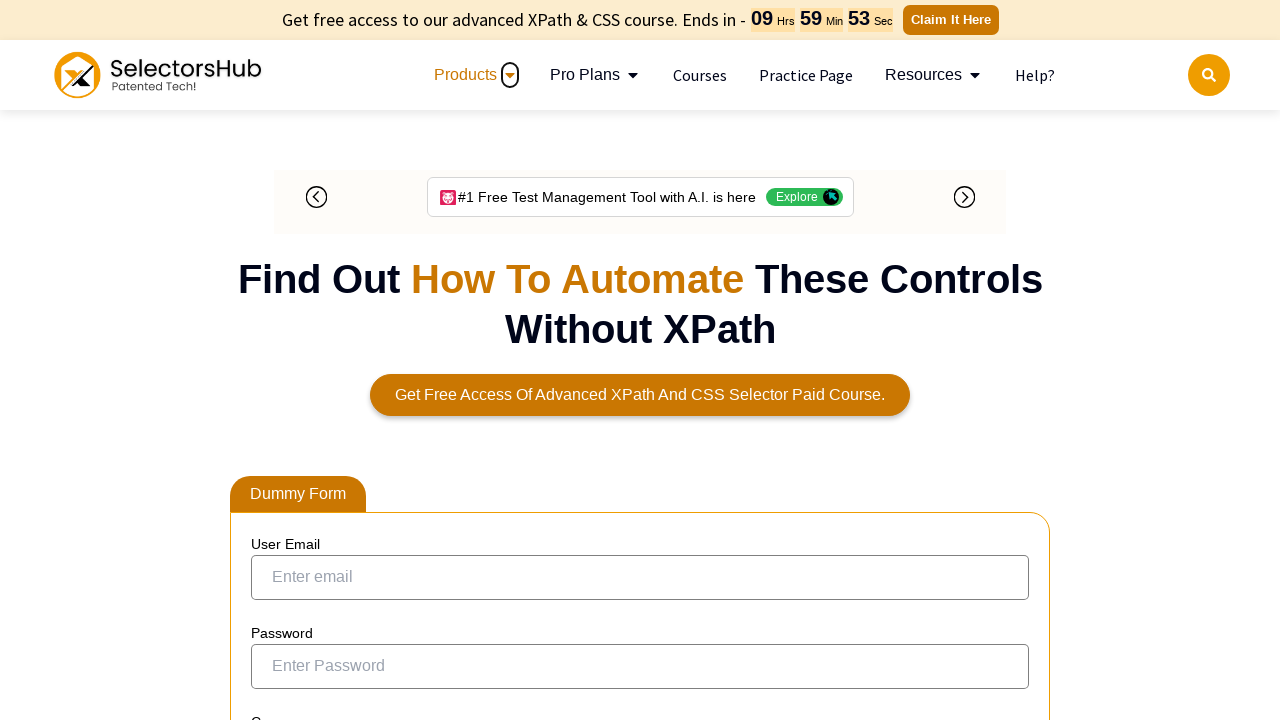

Located player element above Joe.Root using relative XPath
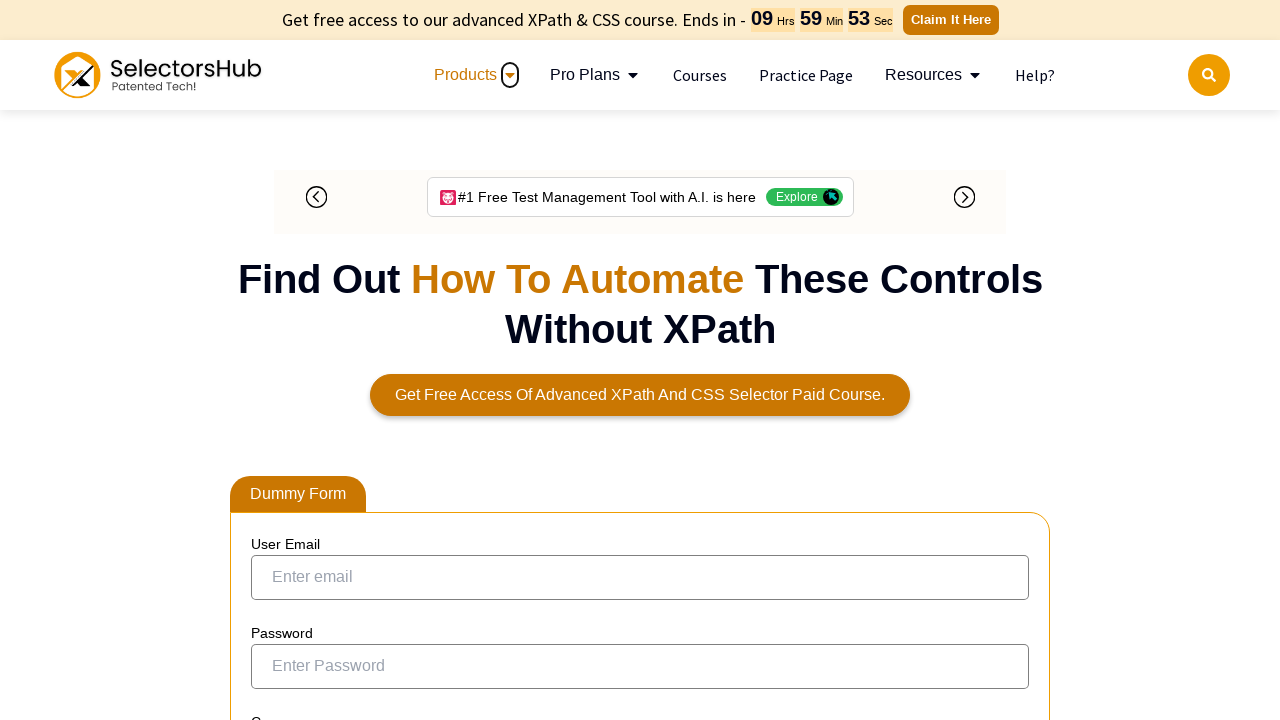

Retrieved text of player above: Jasmine.Morgan
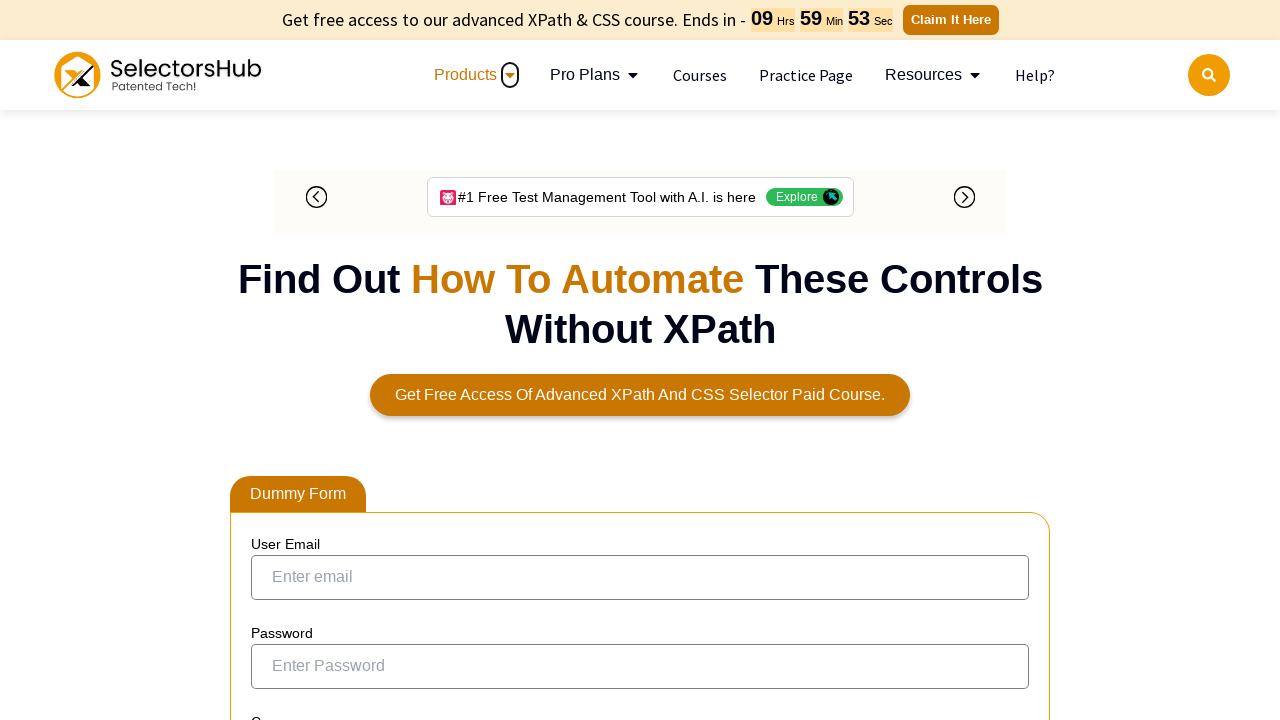

Located player element below Joe.Root using relative XPath
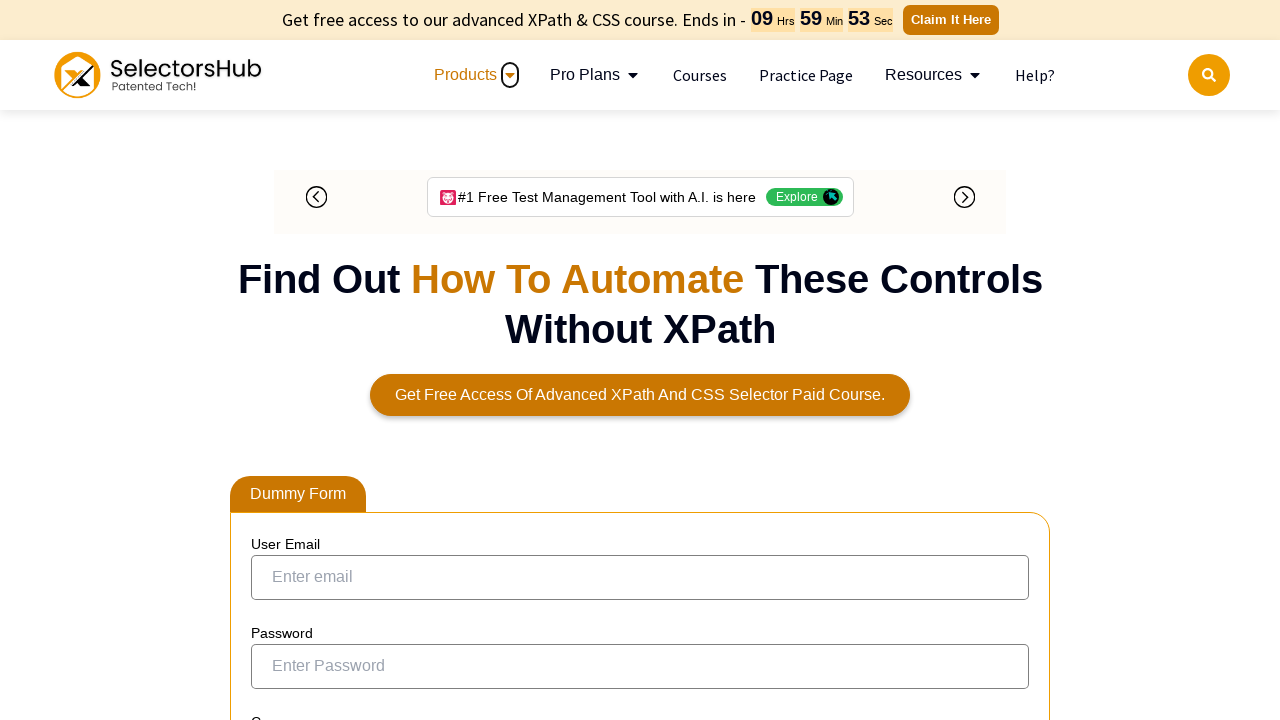

Retrieved text of player below: John.Smith
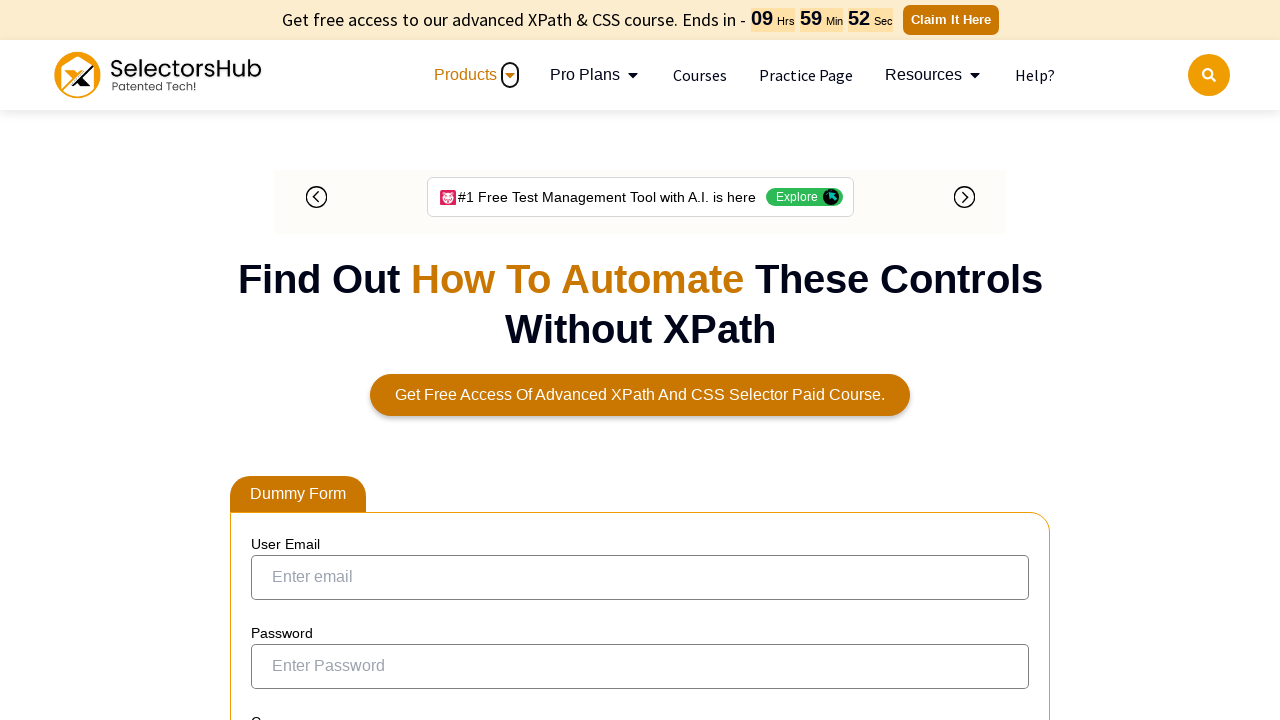

Located role element to the right of username
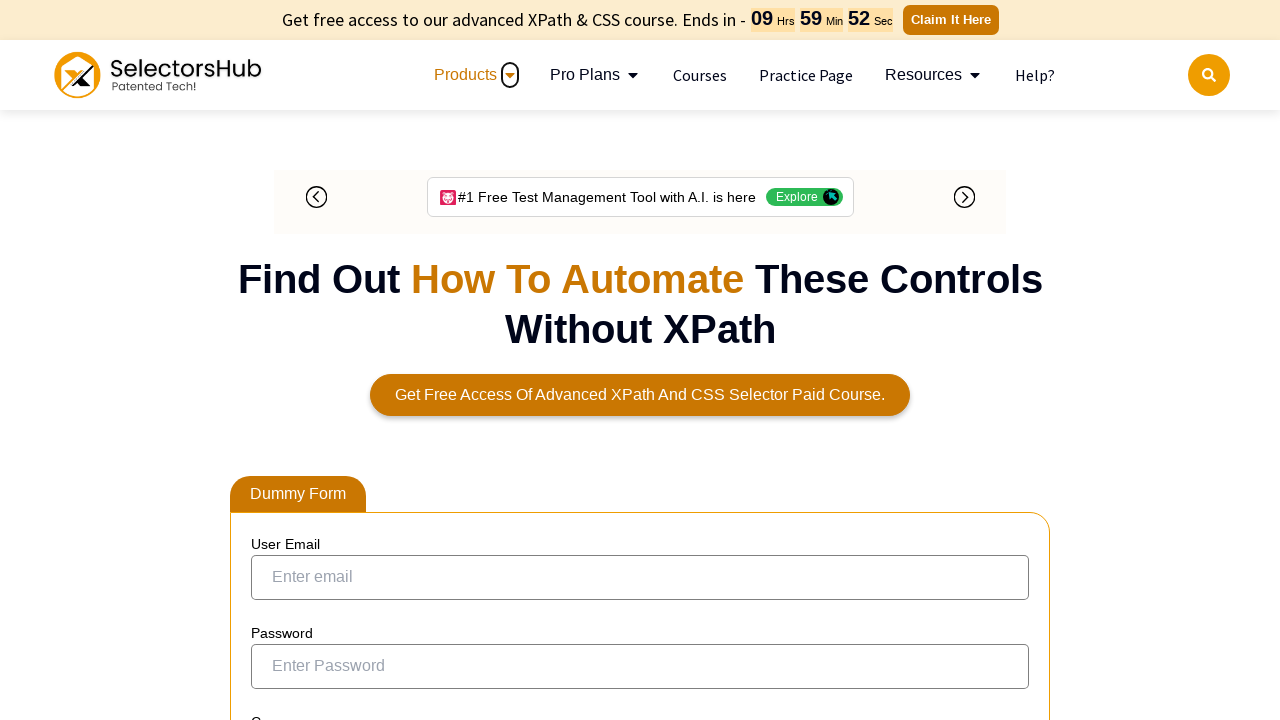

Retrieved text of role to the right: ESS
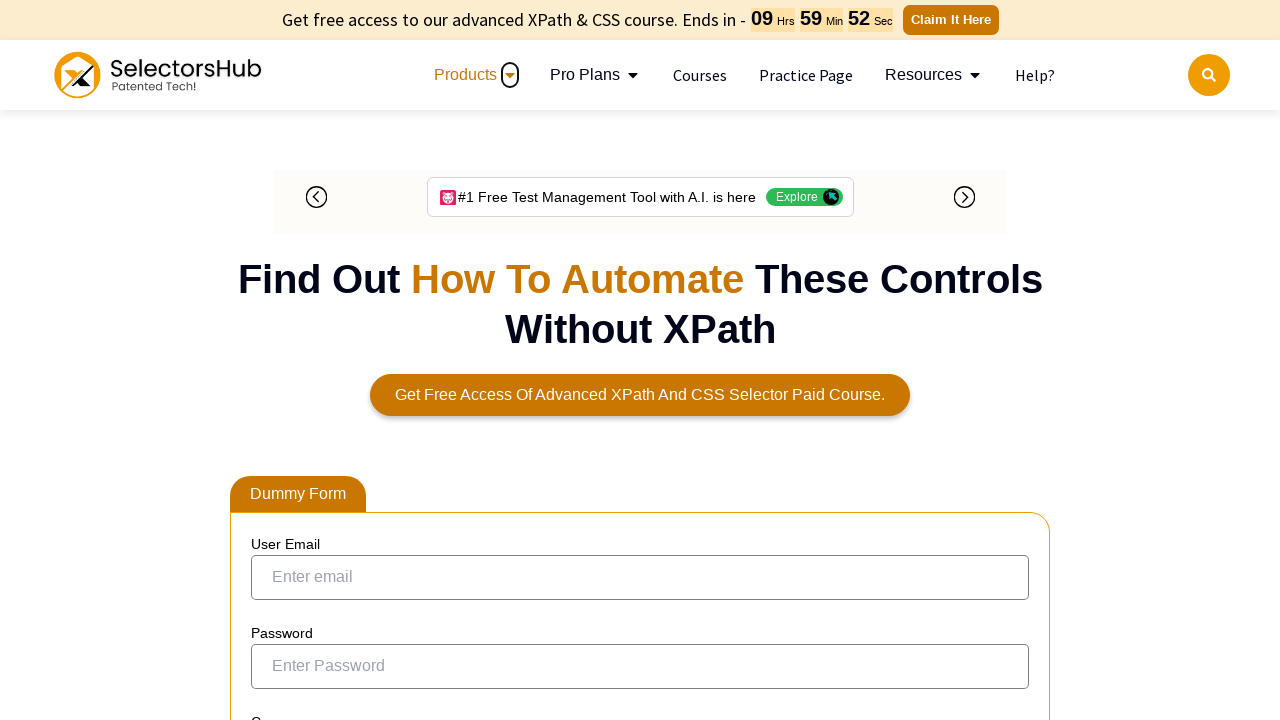

Located all player links below Joe.Root
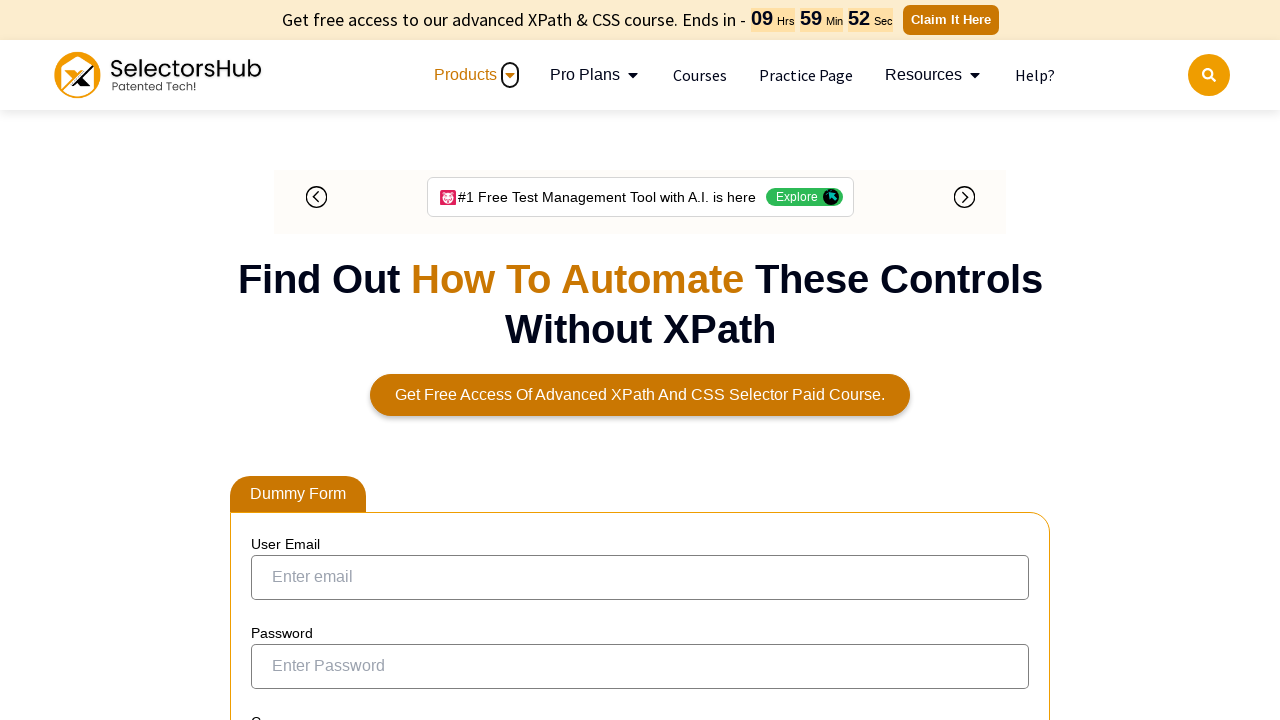

Counted 3 links below username
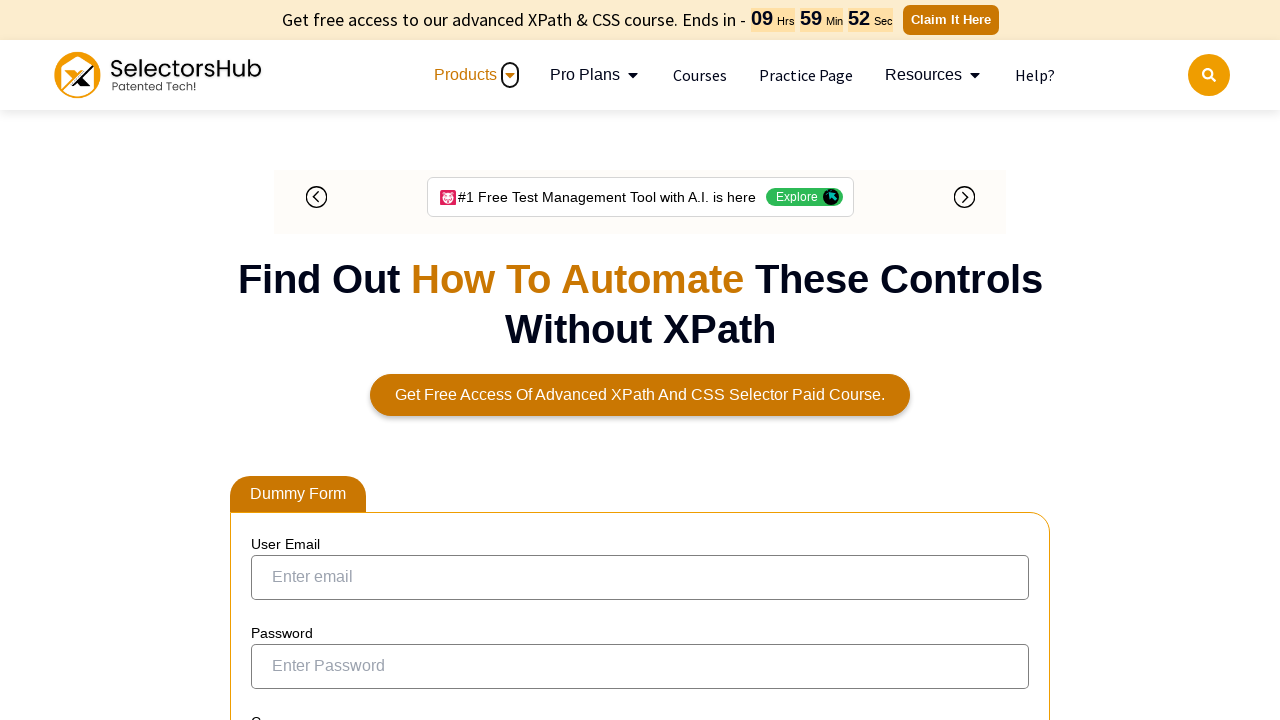

Retrieved text of link 1 below username: John.Smith
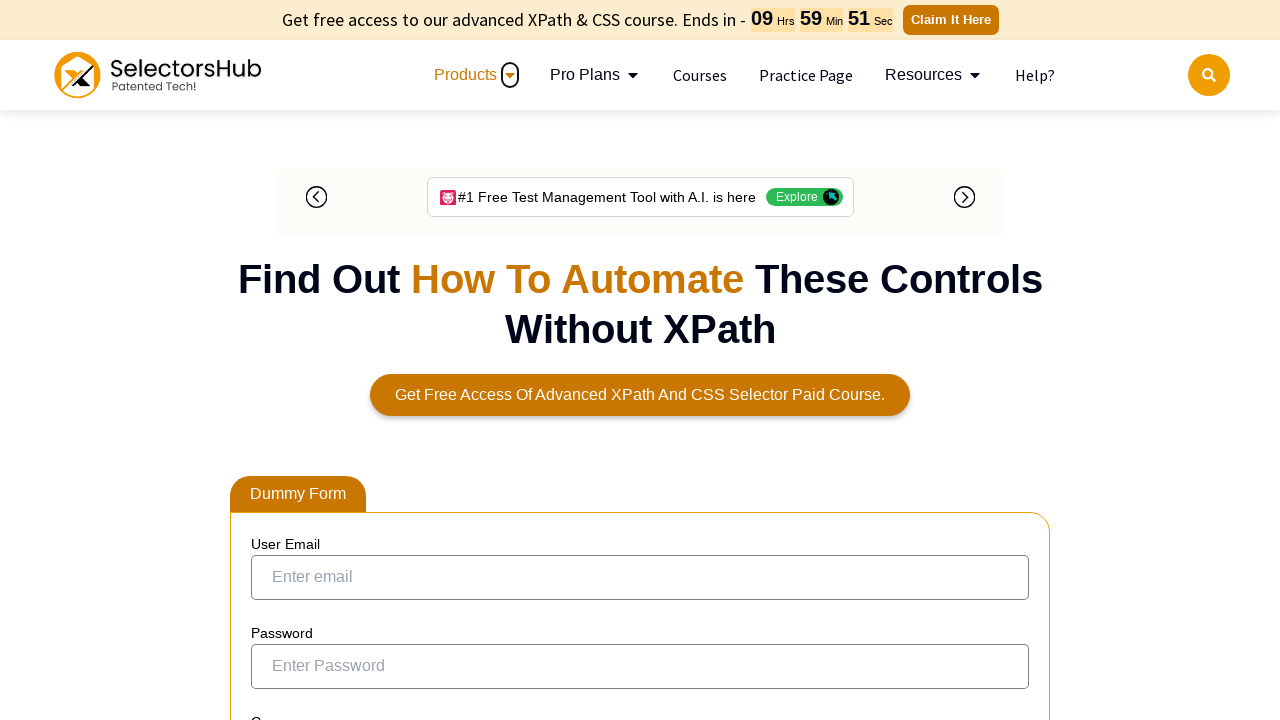

Retrieved text of link 2 below username: Jordan.Mathews
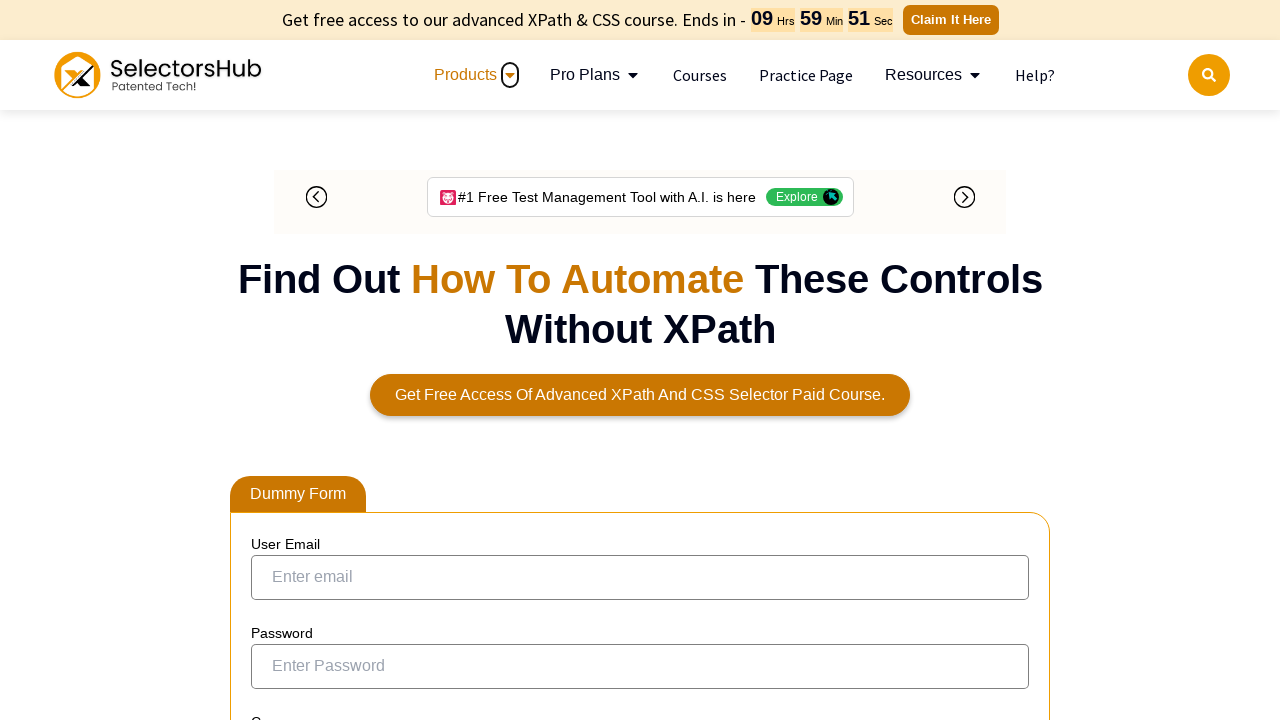

Retrieved text of link 3 below username: Kevin.Mathews
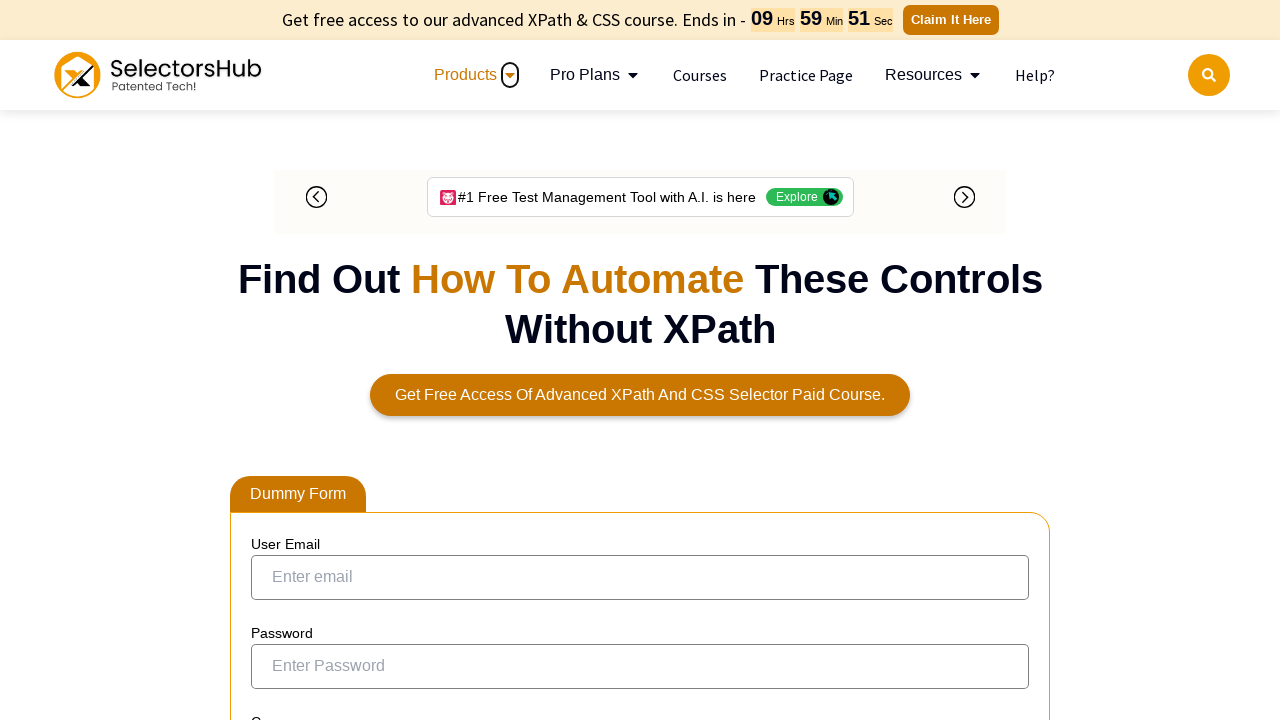

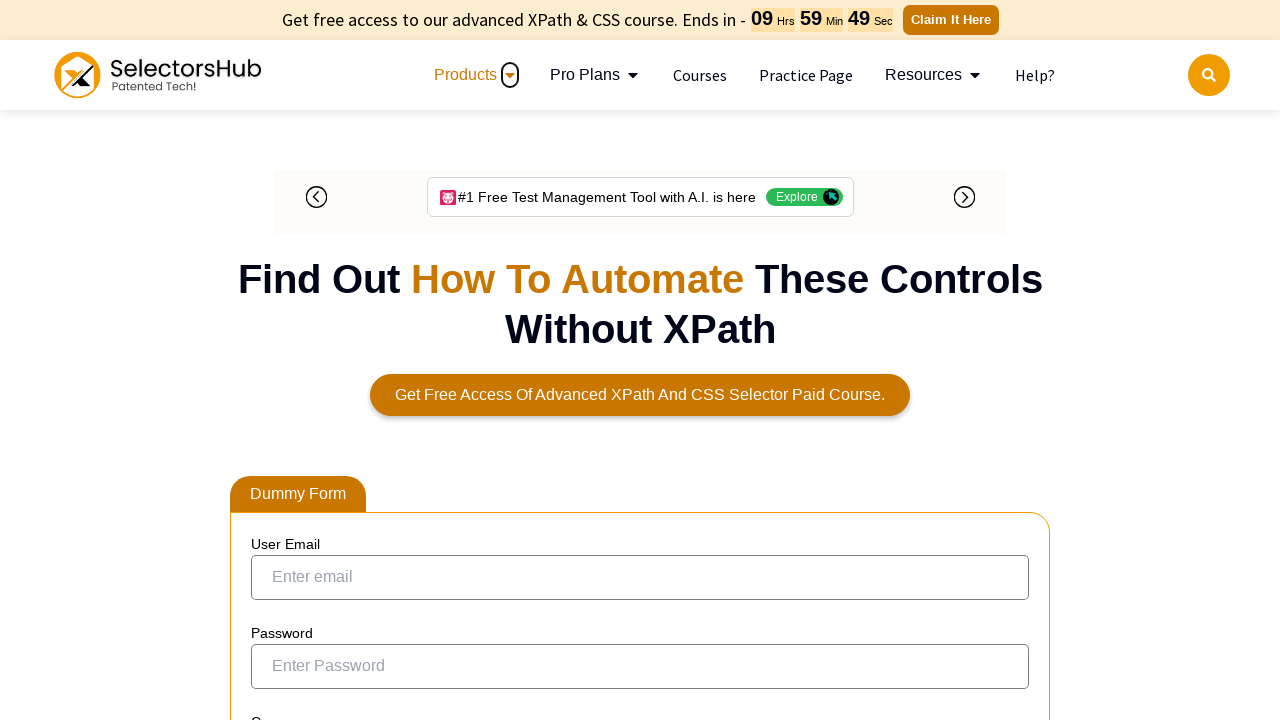